Tests radio button handling by finding radio buttons for programming languages and selecting the "RUBY" option

Starting URL: http://seleniumpractise.blogspot.in/2016/08/how-to-automate-radio-button-in.html

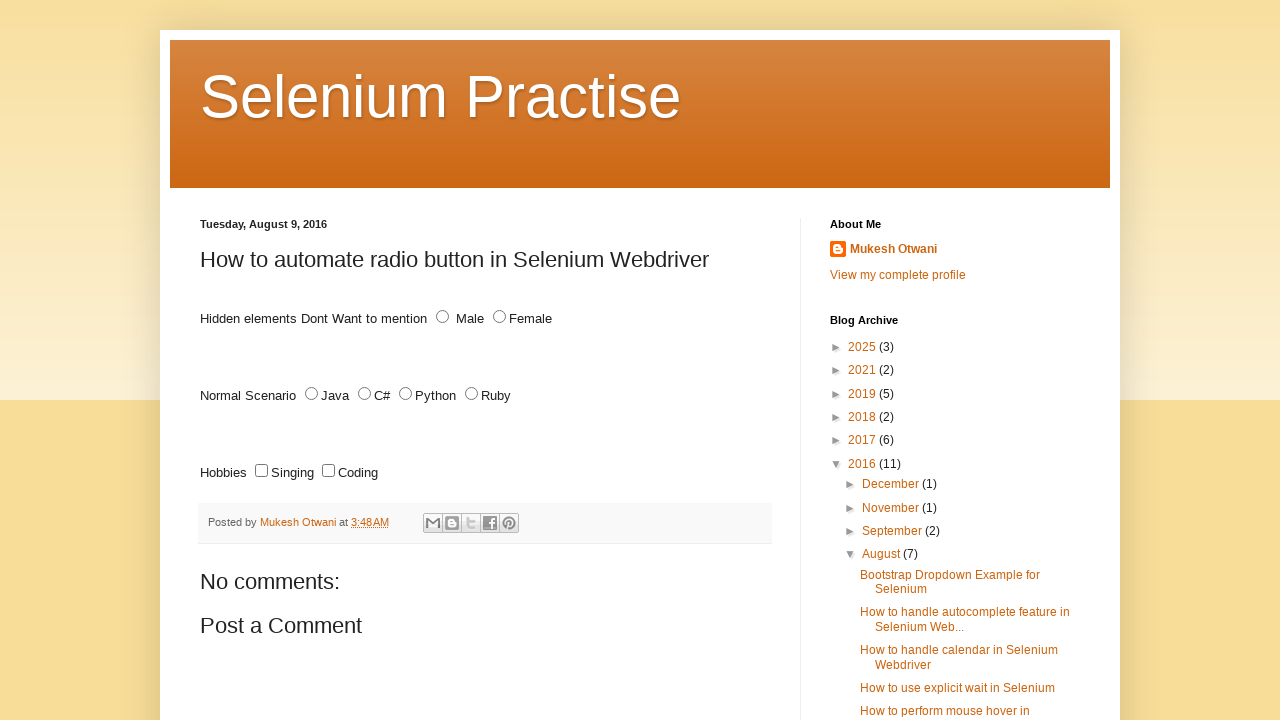

Radio buttons for programming languages loaded
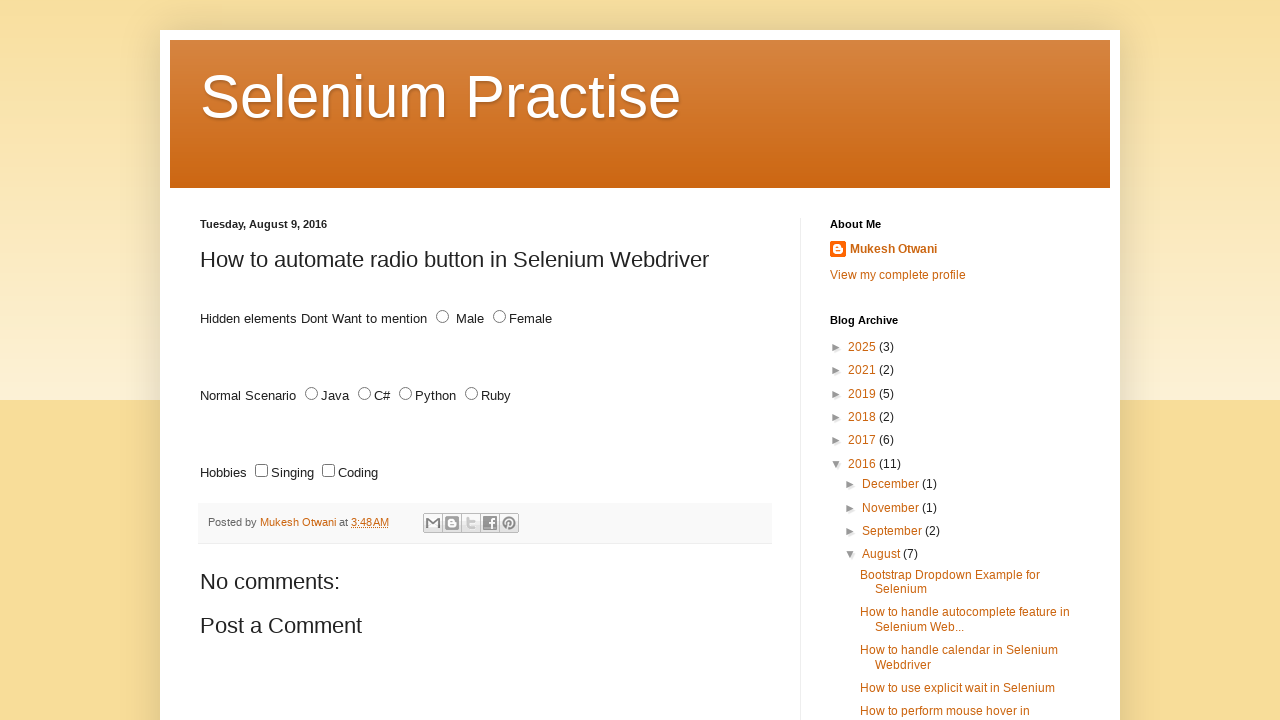

Selected RUBY radio button option at (472, 394) on input[name='lang'][type='radio'][value='RUBY']
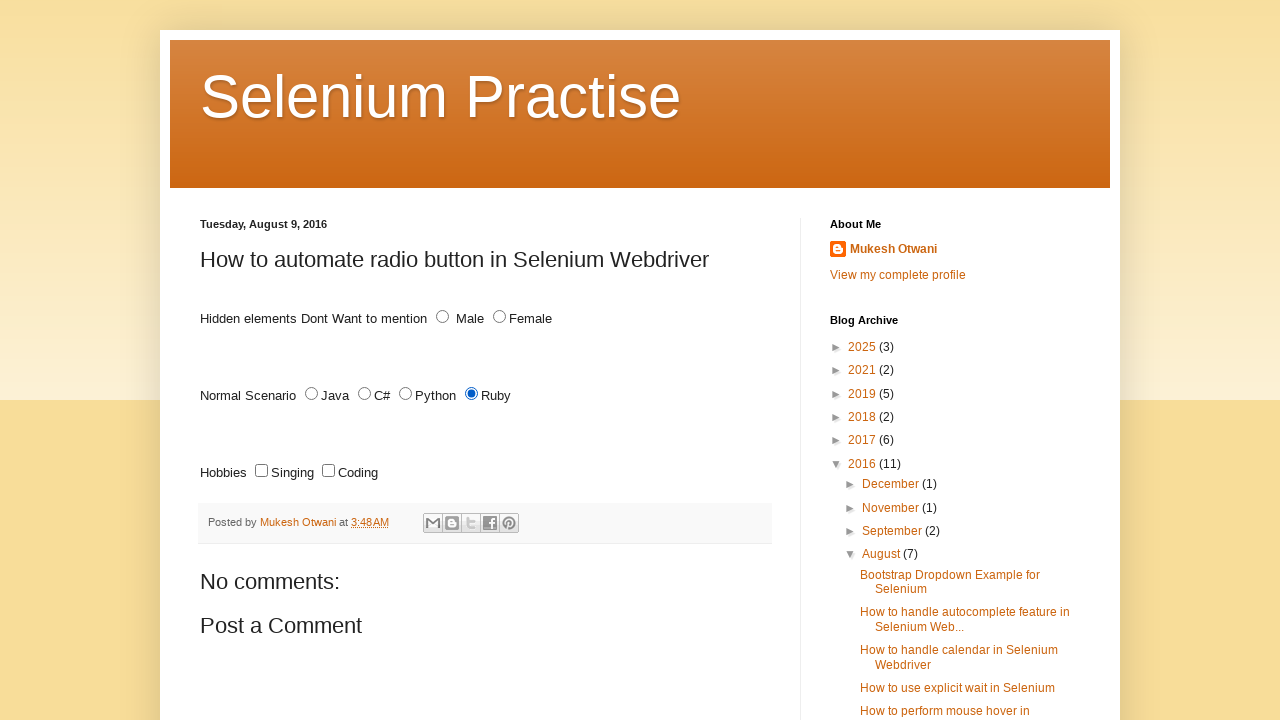

RUBY radio button verified as selected
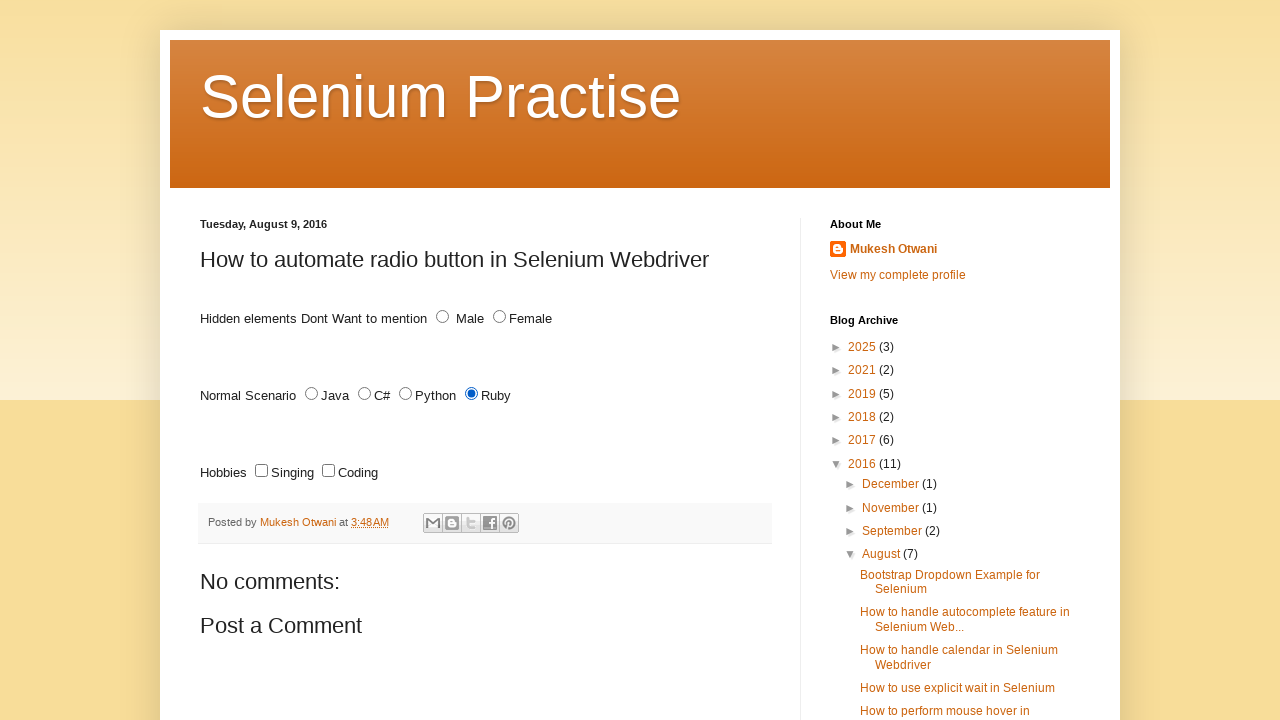

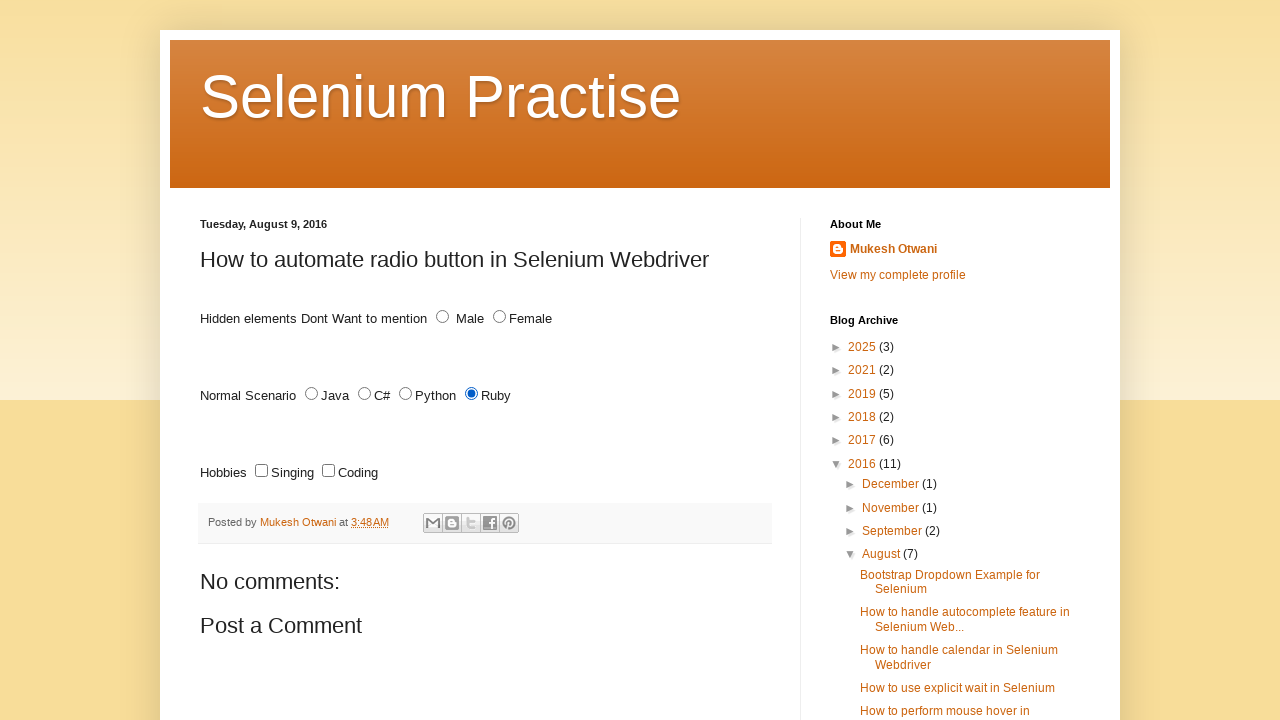